Tests window handling by opening new windows, validating titles and headers, and clicking alert buttons

Starting URL: https://www.hyrtutorials.com/p/window-handles-practice.html

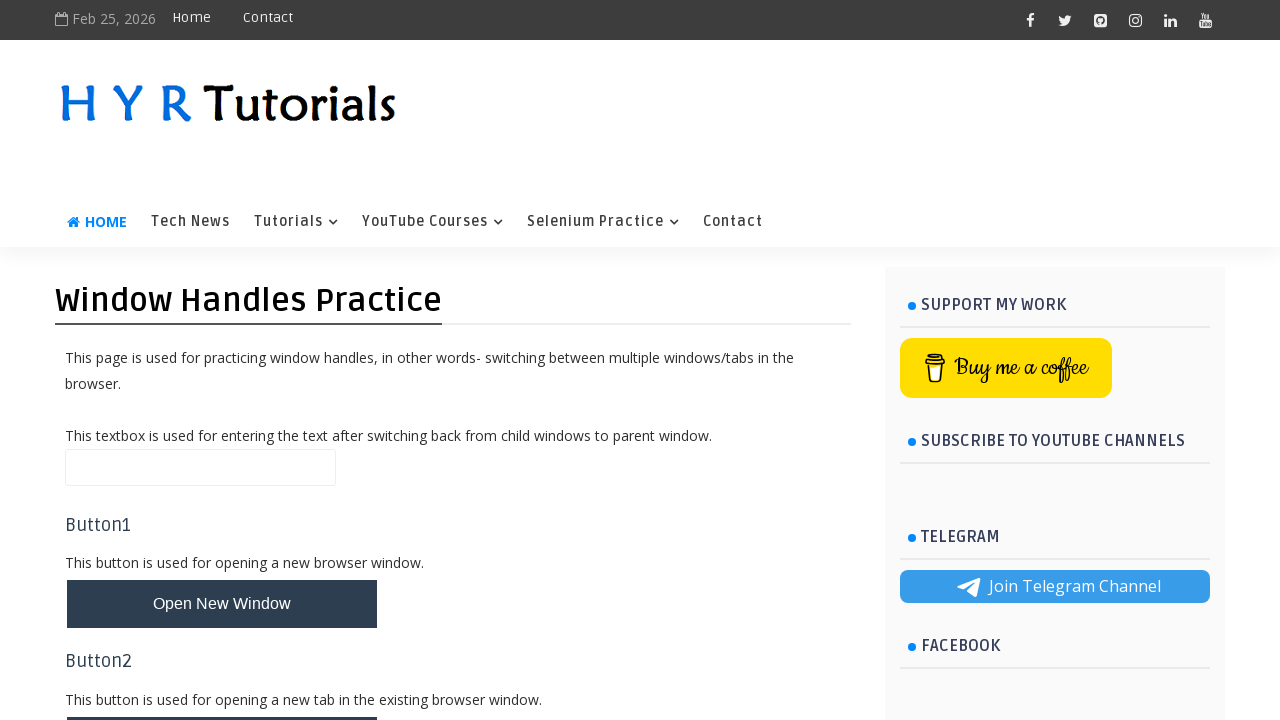

Clicked button to open new window at (222, 604) on #newWindowBtn
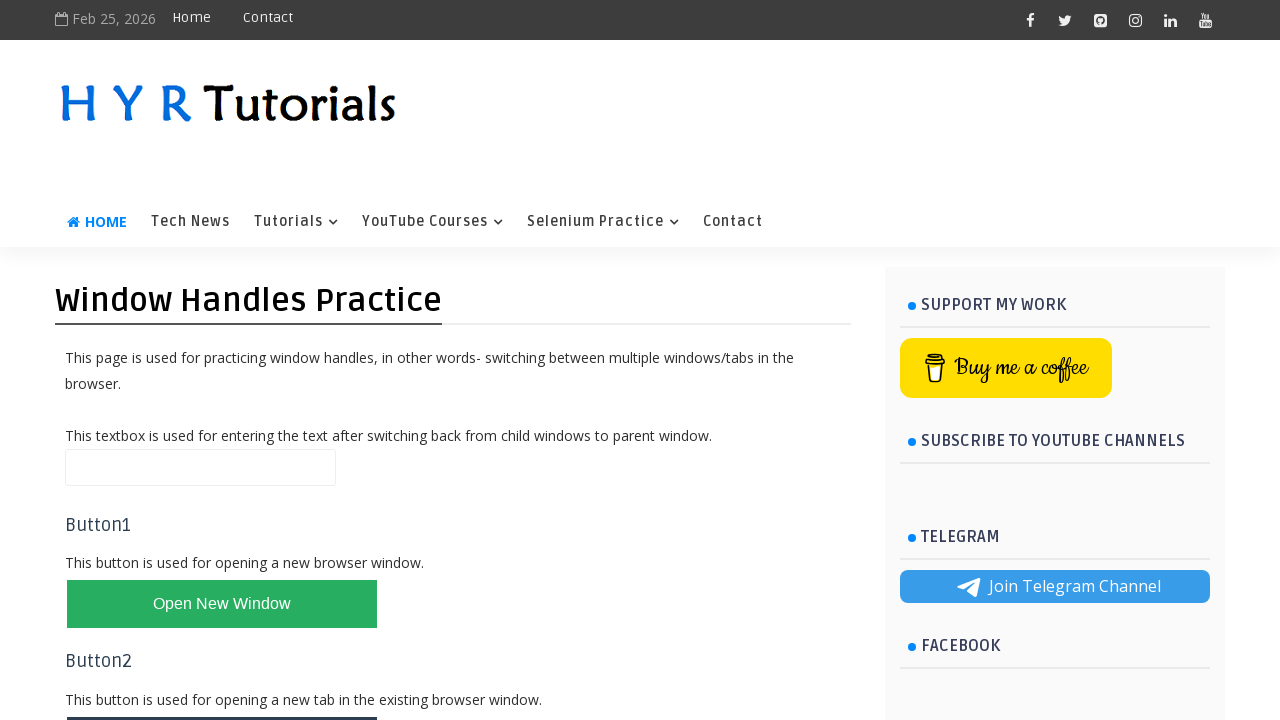

Waited for new window to open
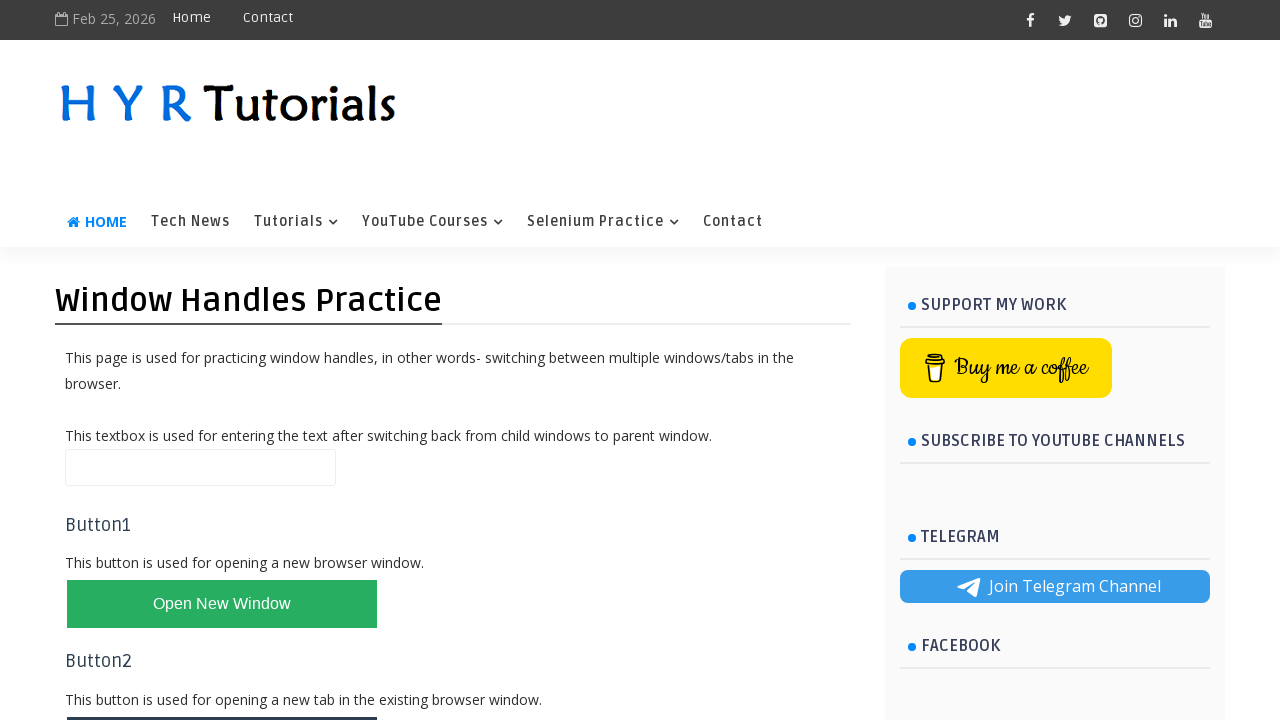

Retrieved all pages from context
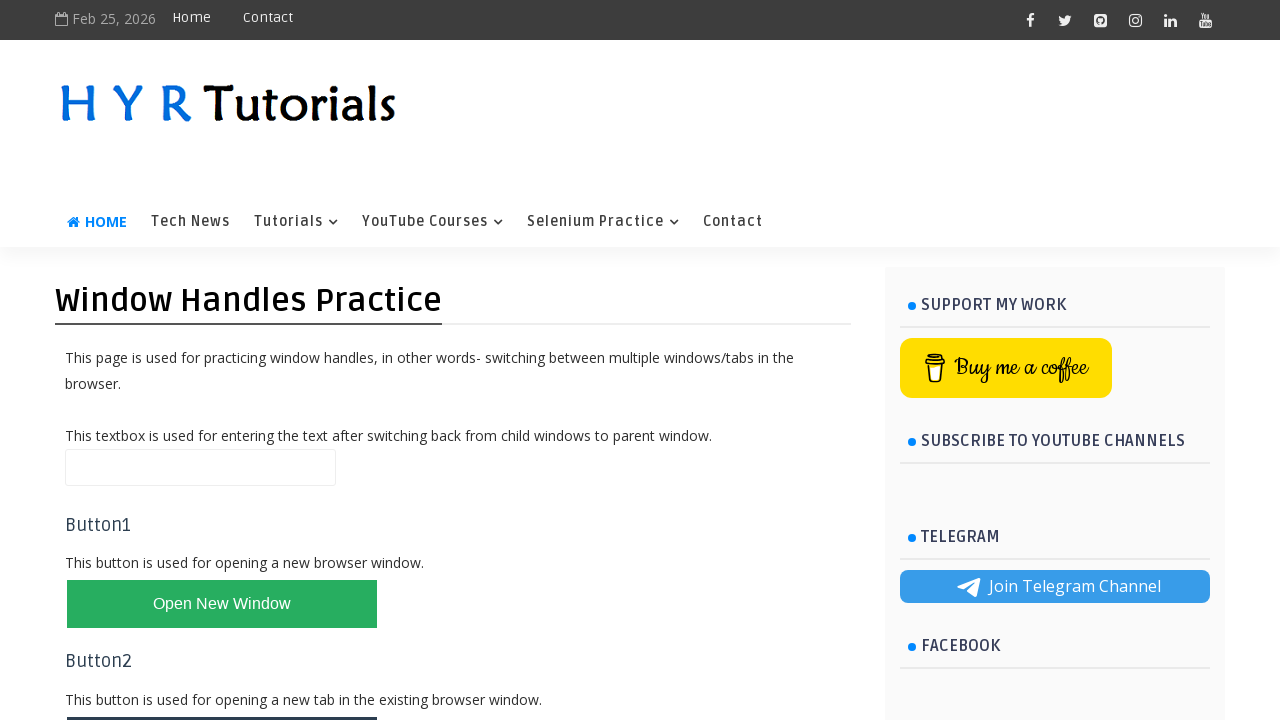

Clicked button to open new tab at (222, 696) on #newTabBtn
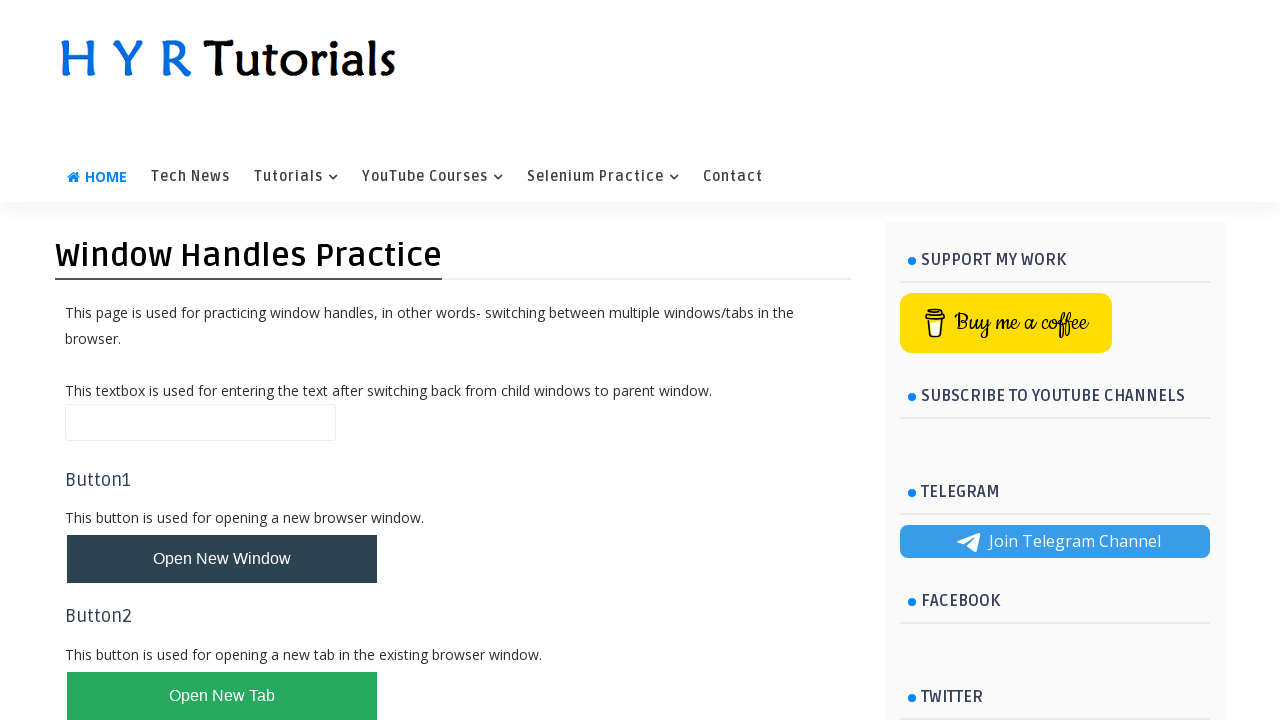

Waited for new tab to load
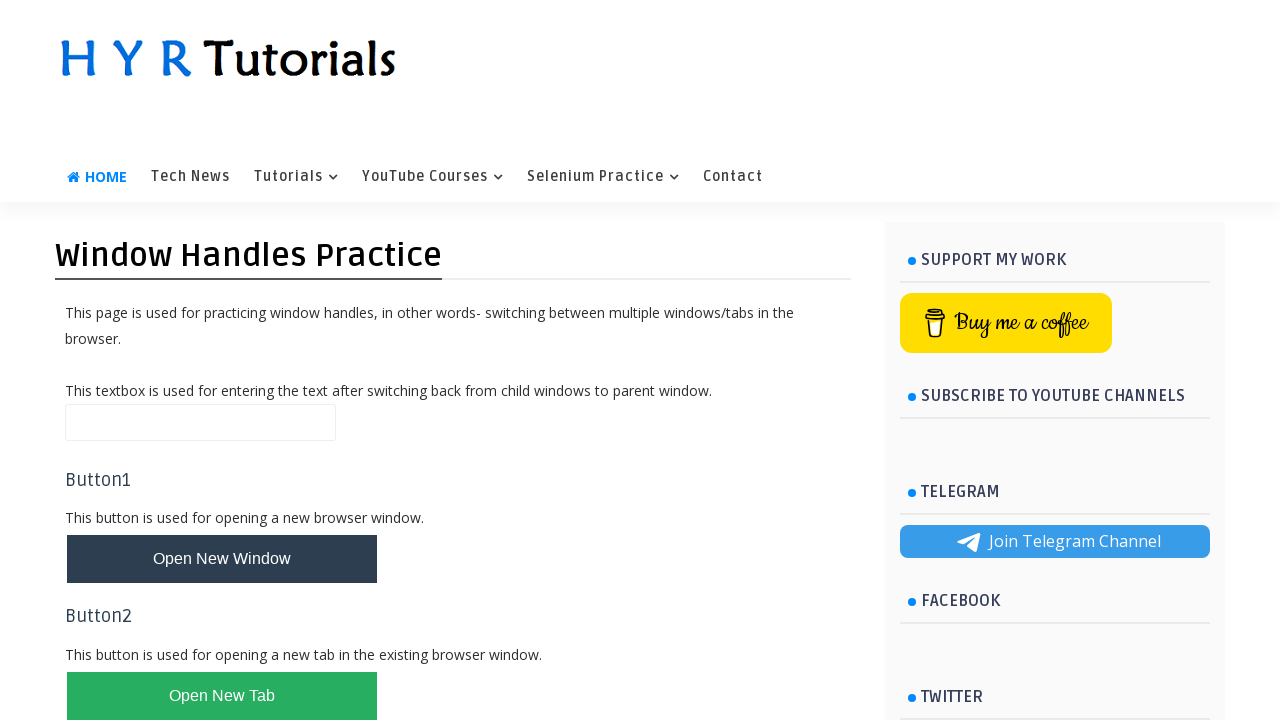

Clicked alert button on AlertsDemo page at (114, 494) on #alertBox
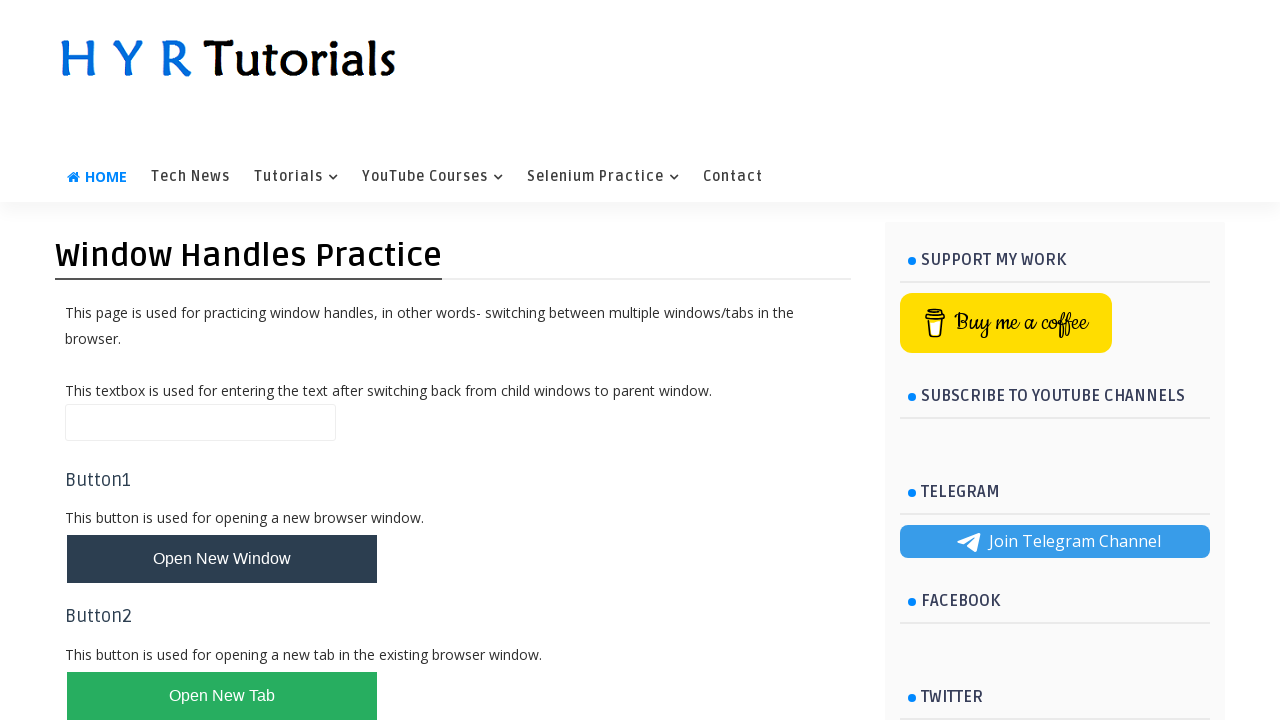

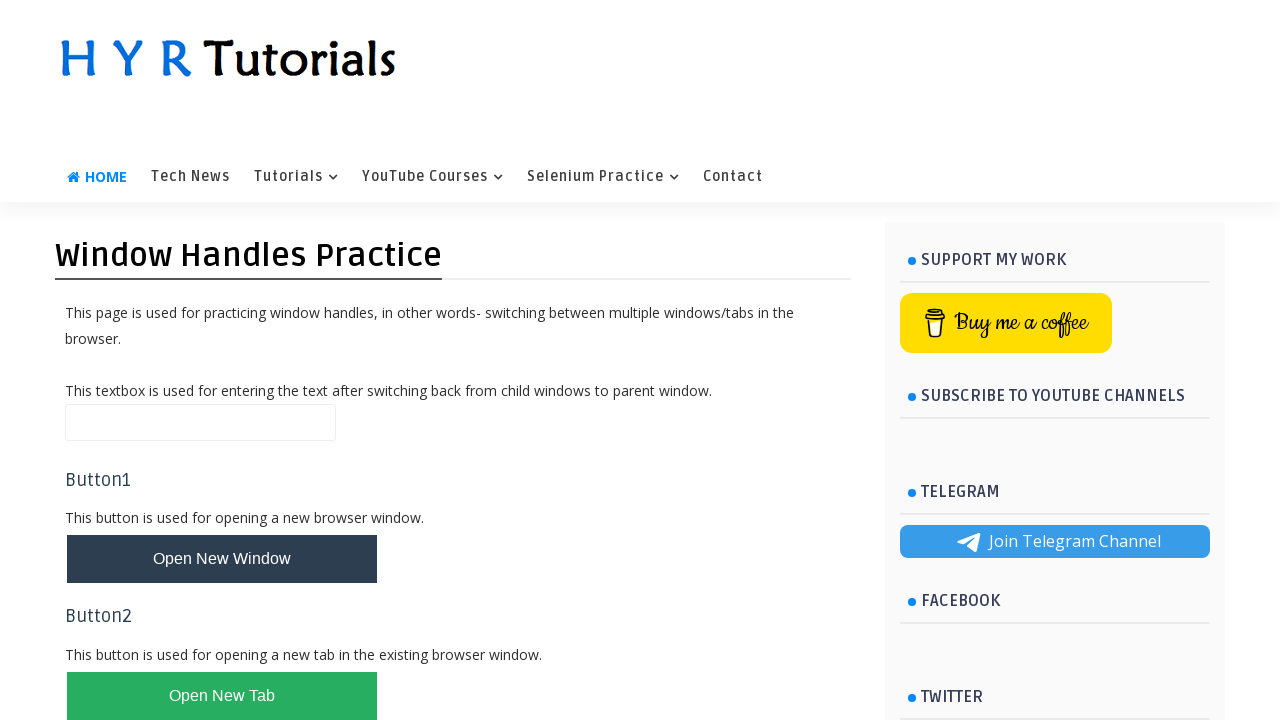